Tests drag and drop functionality using the dragAndDrop method within an iframe containing a tree structure

Starting URL: https://dhtmlx.com/docs/products/dhtmlxTree/

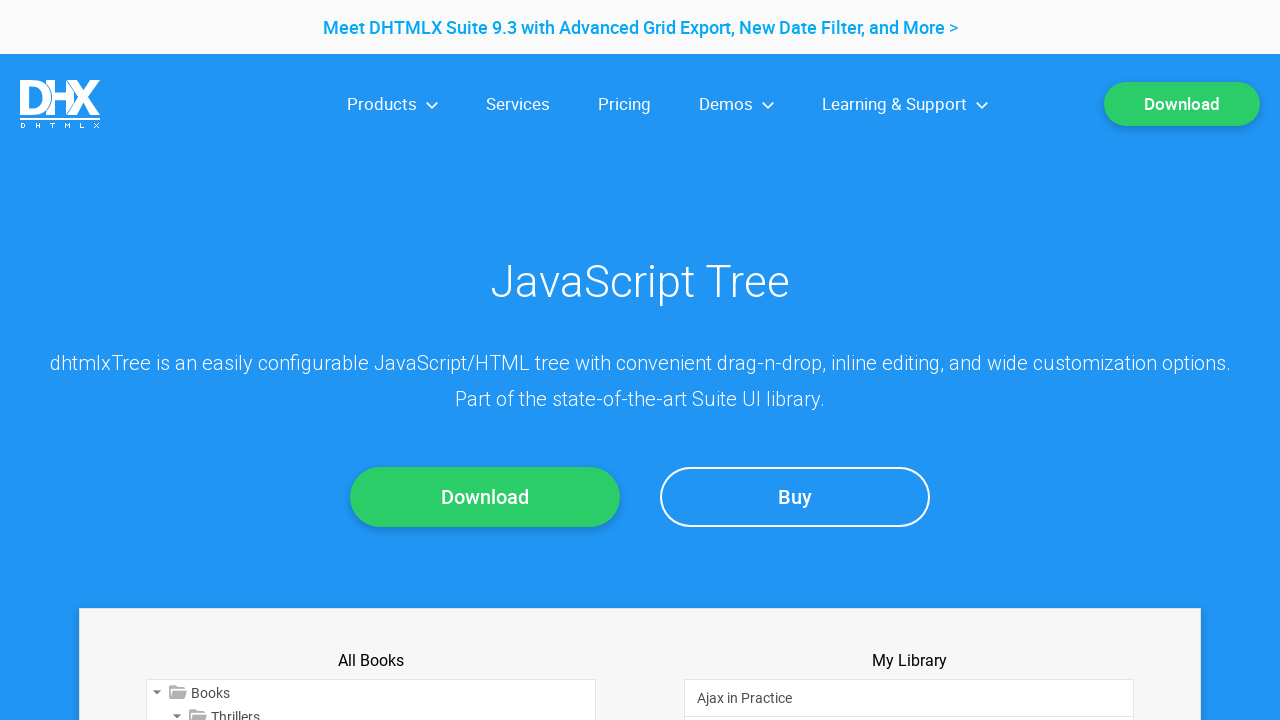

Waited 3 seconds for page to load
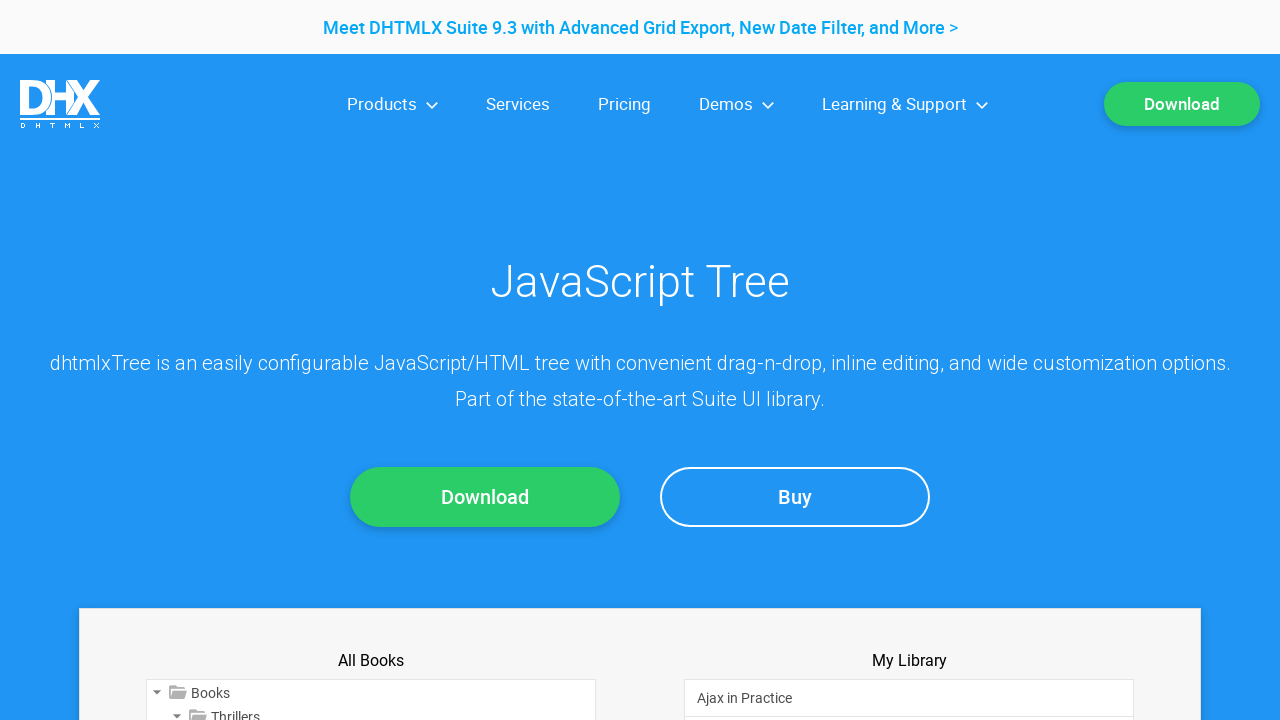

Located iframe element
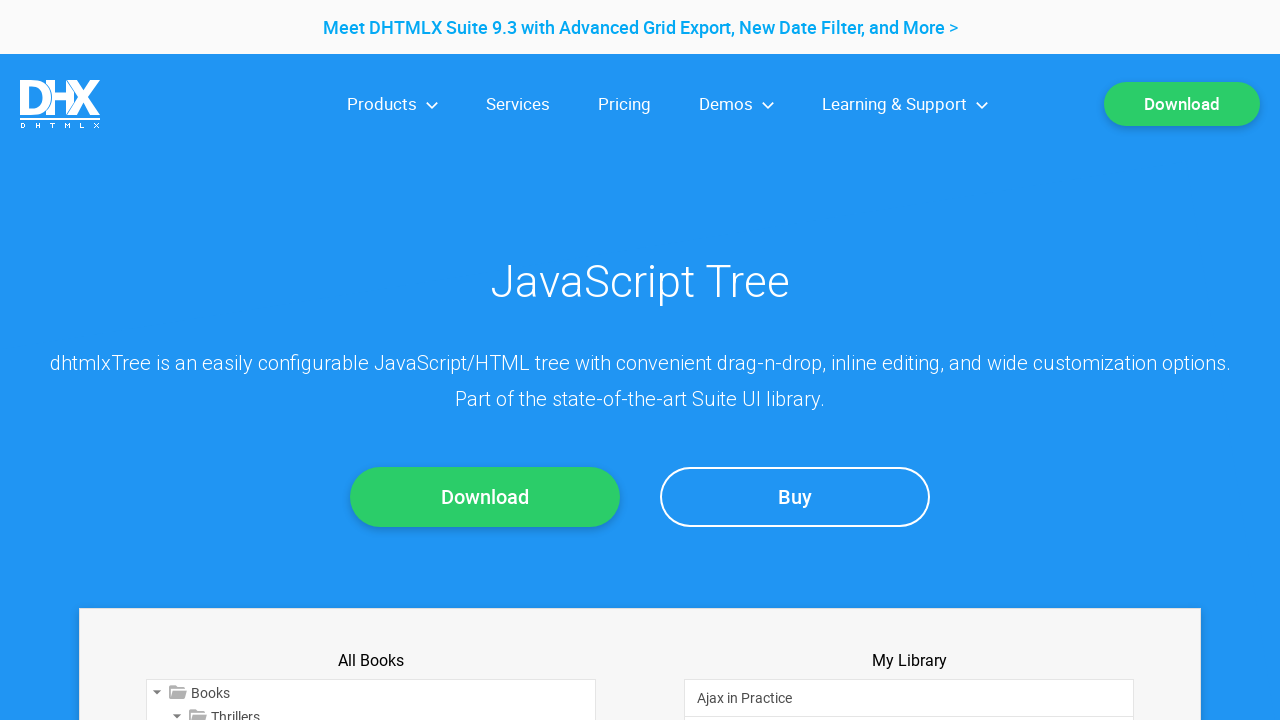

Waited 5 seconds for iframe content to load
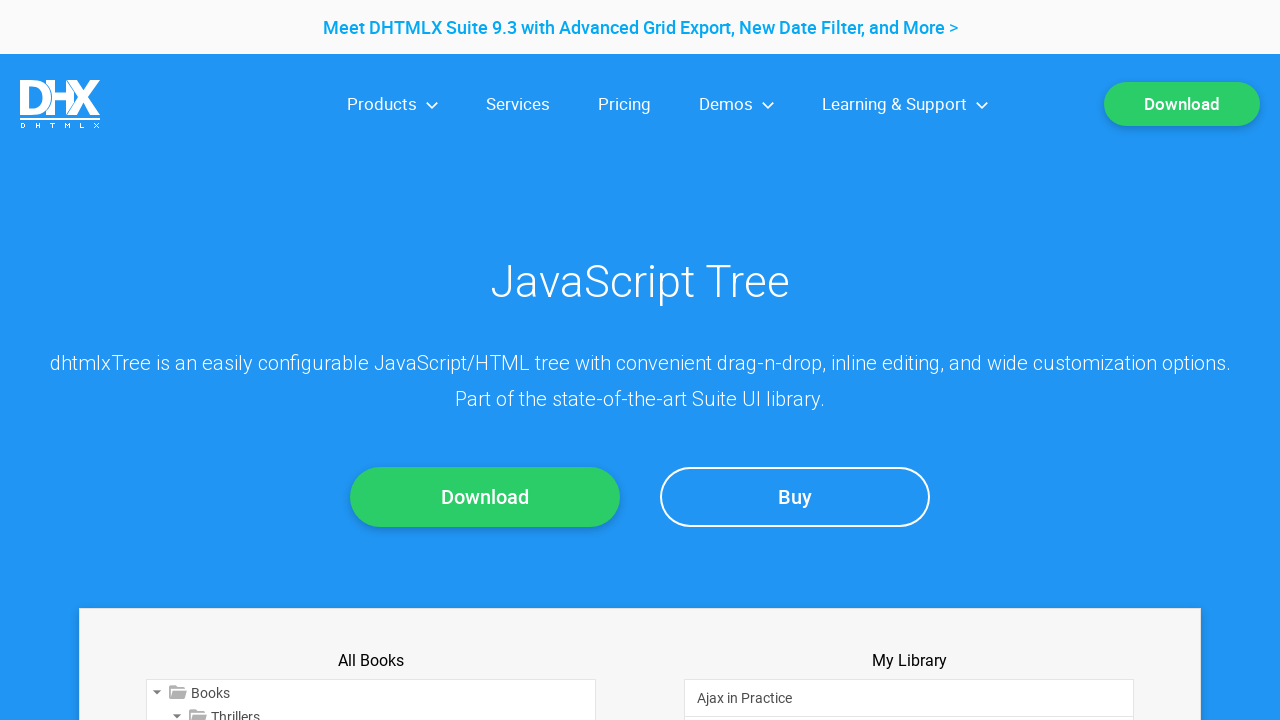

Located source element 'Ian Rankin' in iframe
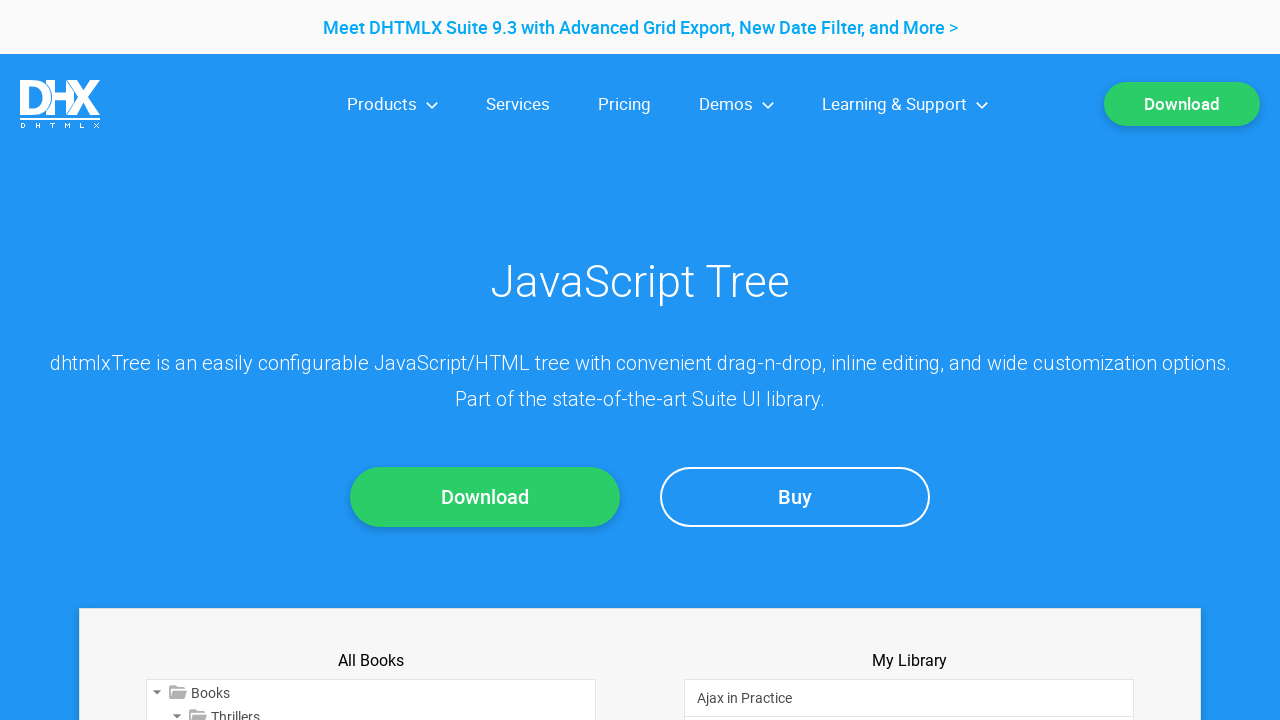

Located destination element 'Zend Framework in Action' in iframe
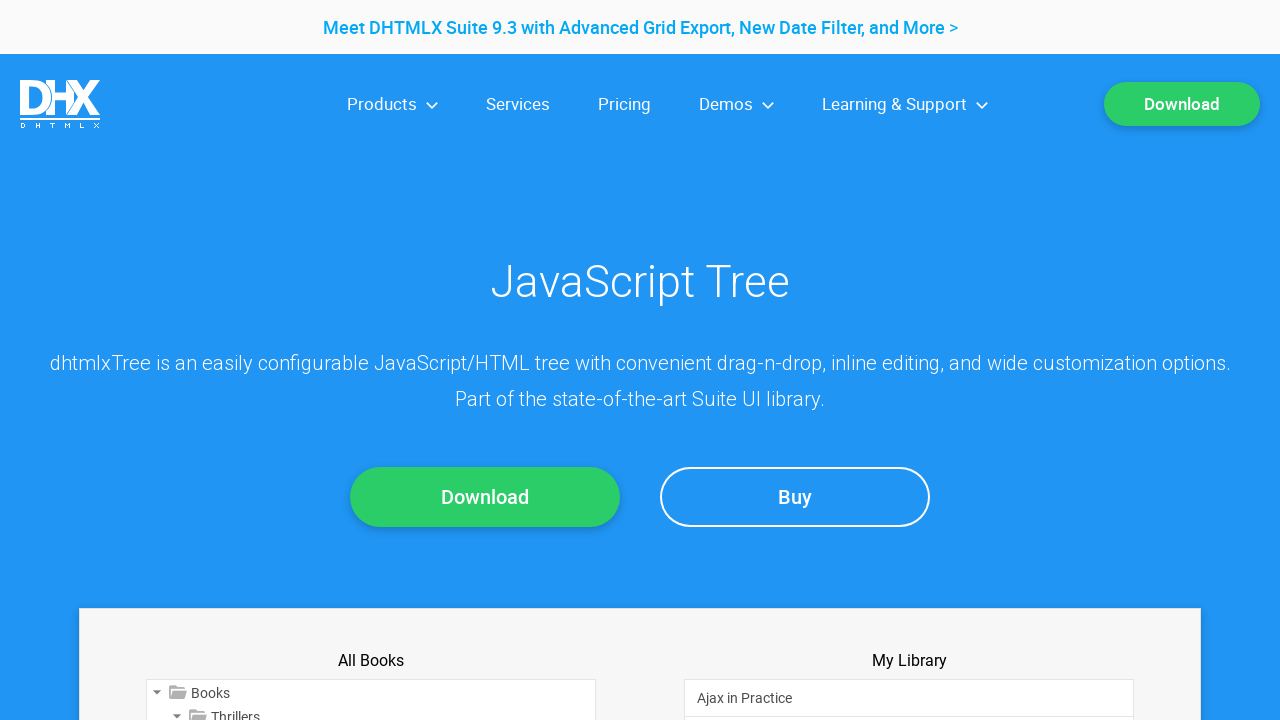

Scrolled source element 'Ian Rankin' into view
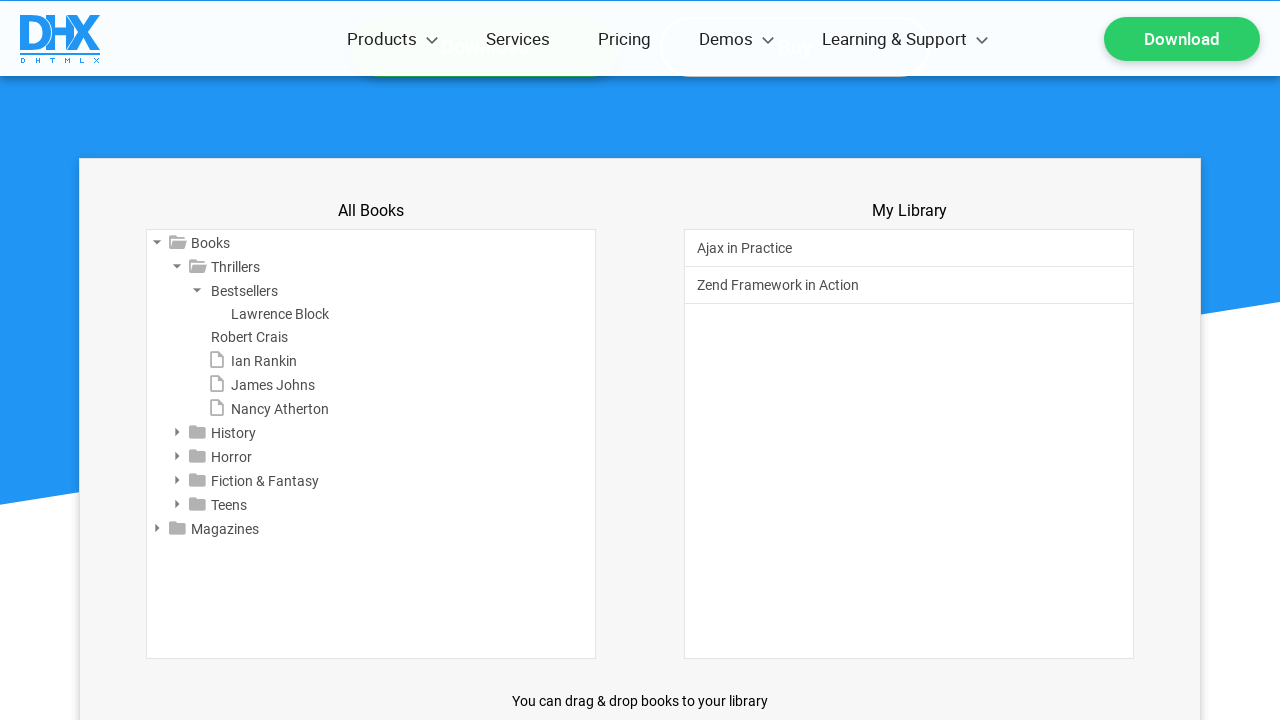

Scrolled destination element 'Zend Framework in Action' into view
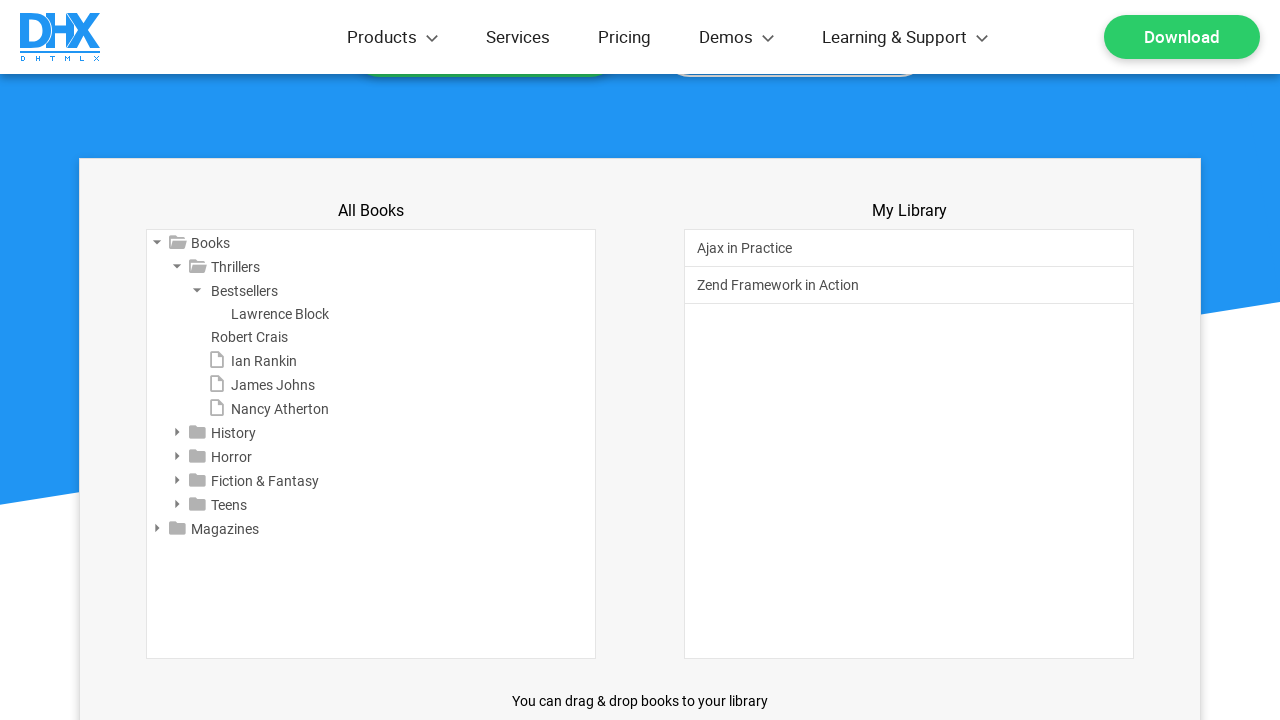

Performed drag and drop of 'Ian Rankin' to 'Zend Framework in Action' at (909, 286)
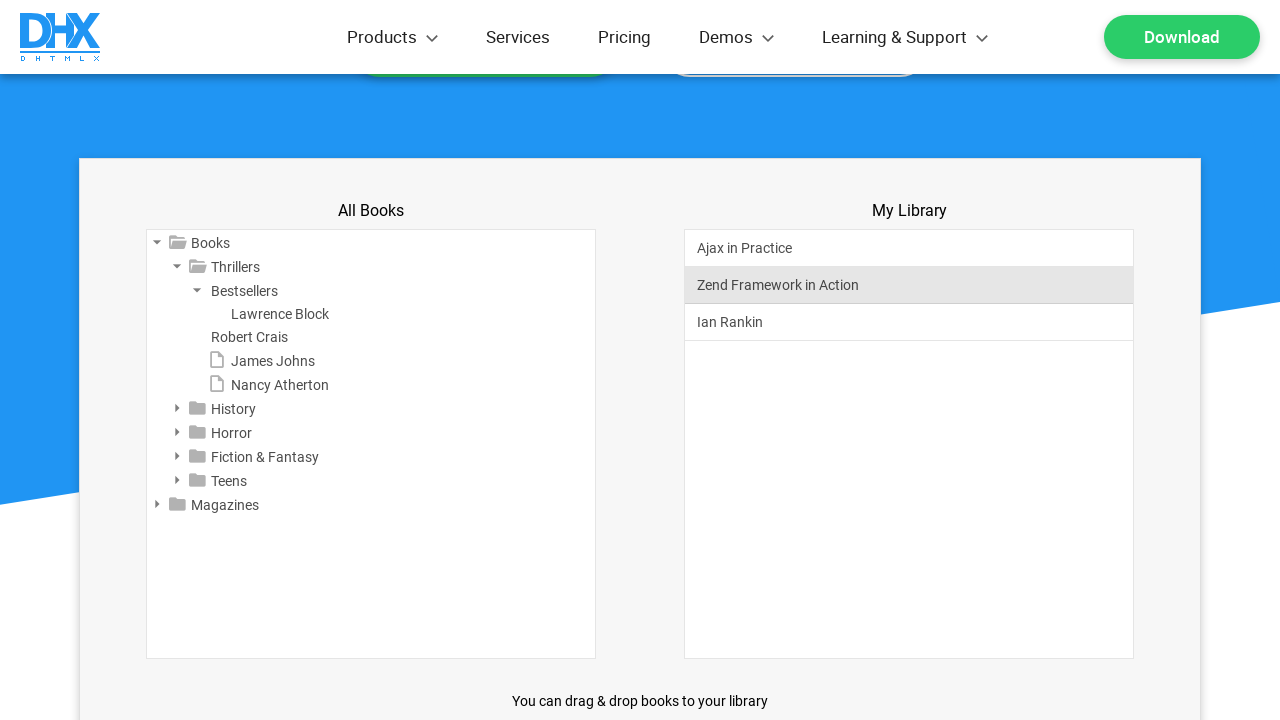

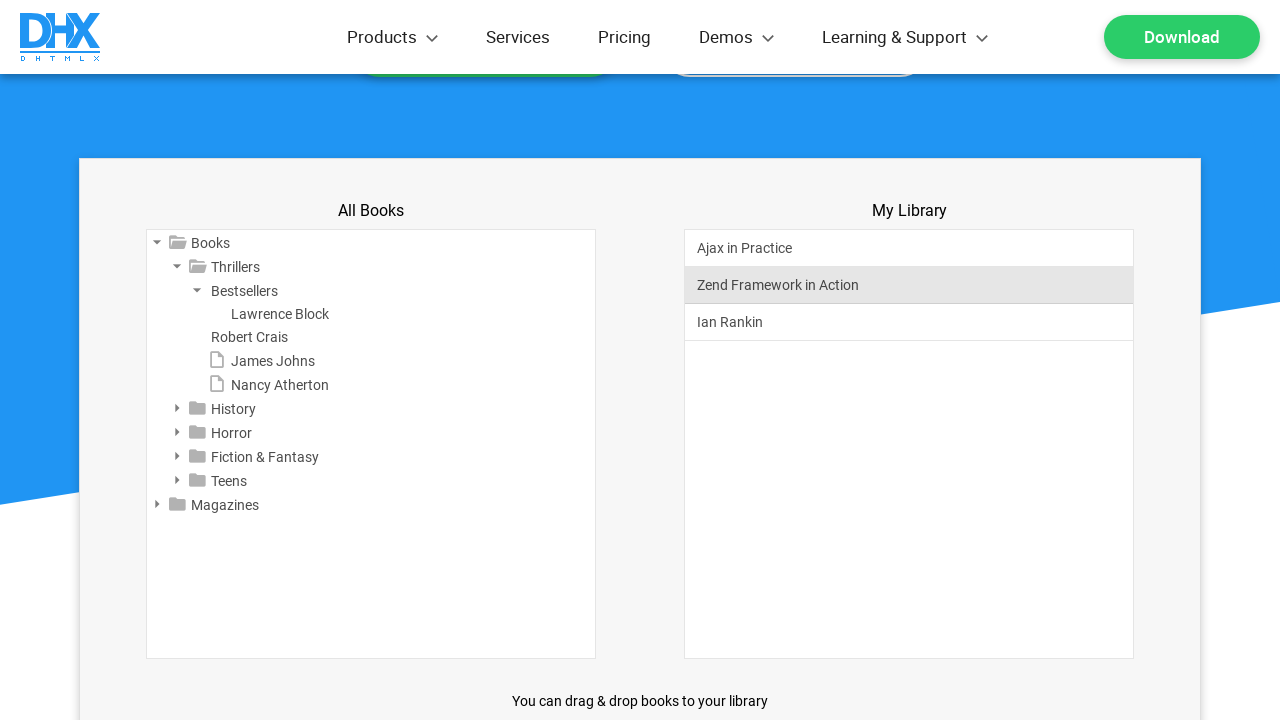